Tests hover functionality by navigating to the hovers page, then hovering over three different user avatars and verifying that the corresponding user profile links become visible only when hovering over each avatar.

Starting URL: http://the-internet.herokuapp.com/

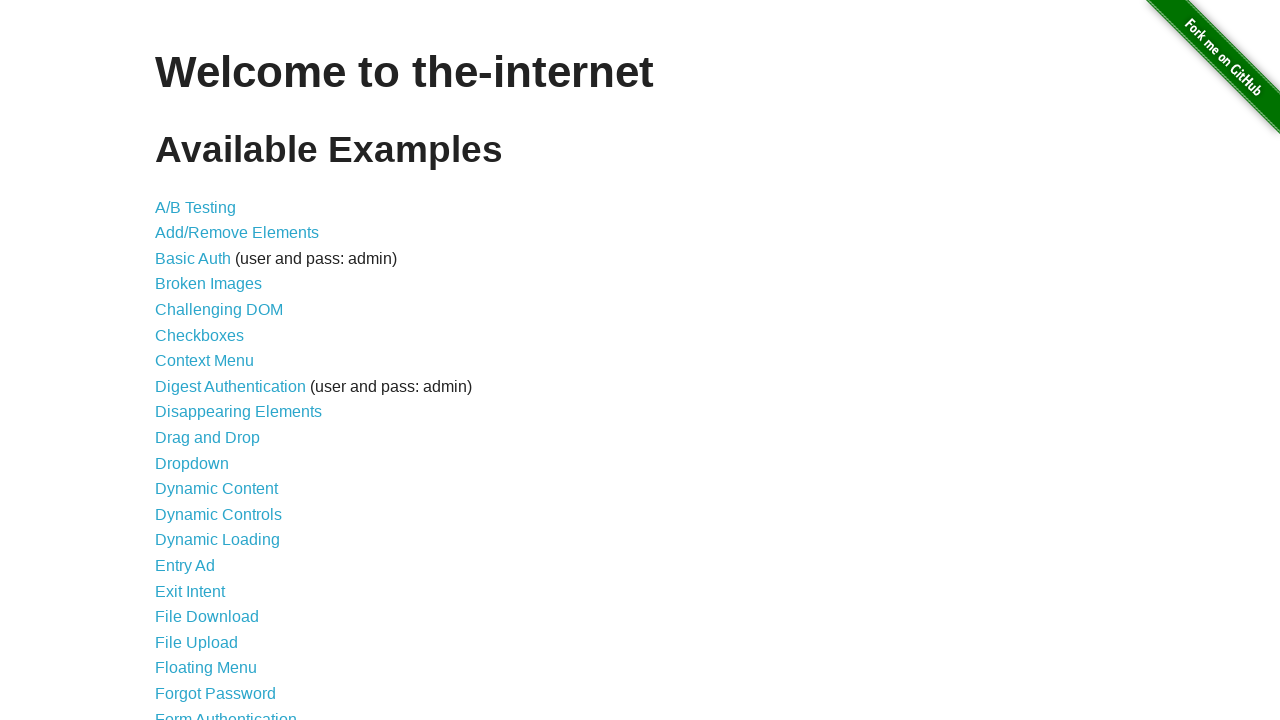

Clicked on hovers link to navigate to the hover test page at (180, 360) on a[href='/hovers']
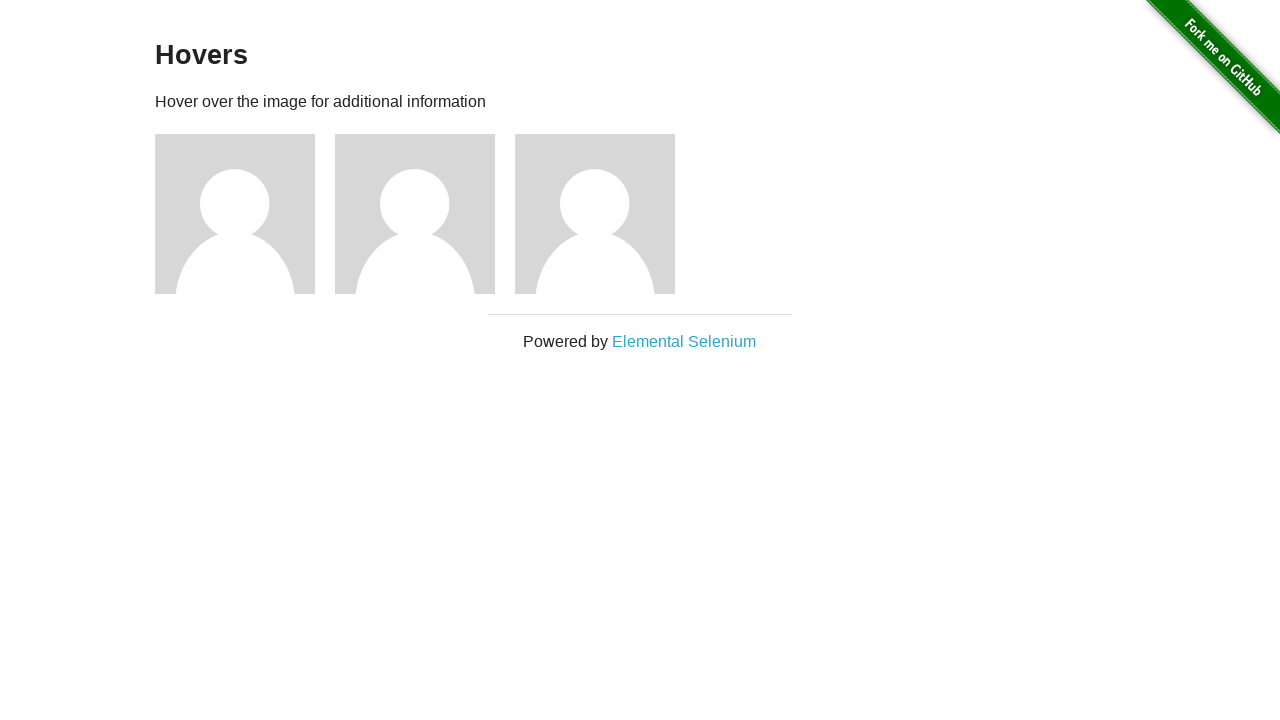

Hover page loaded and user1 link element is attached to DOM
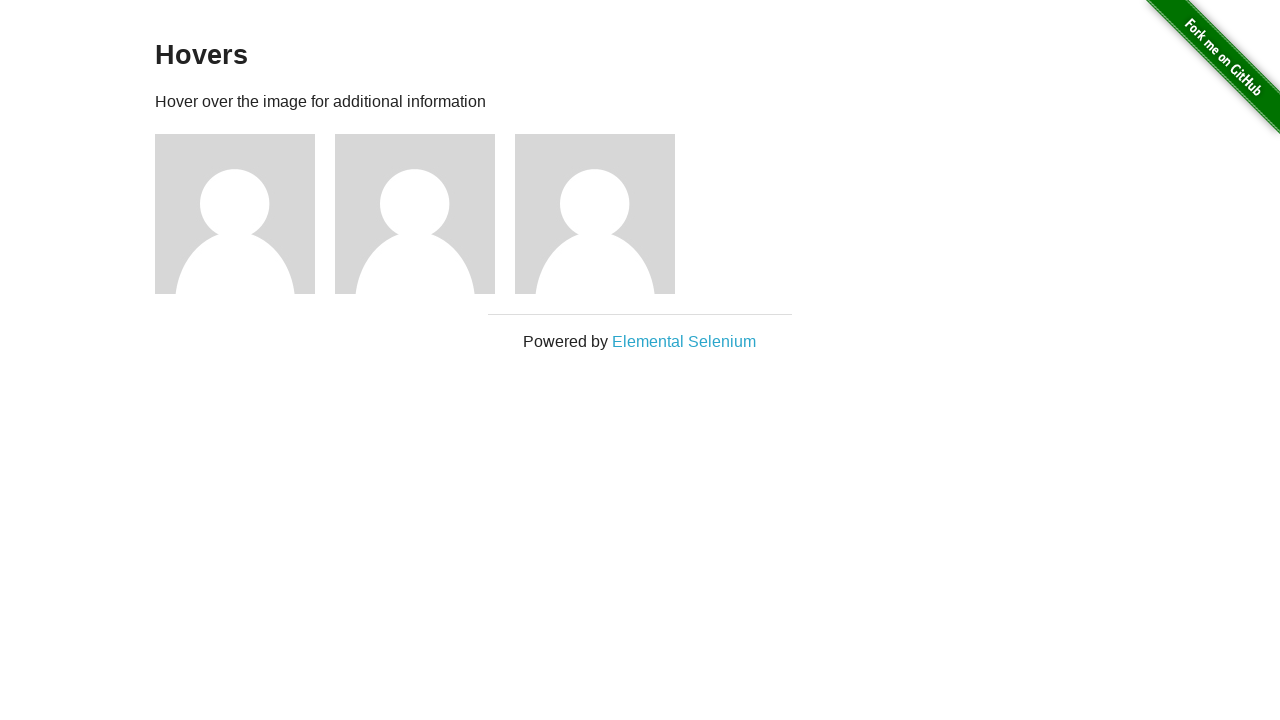

Hovered over first user avatar at (235, 214) on xpath=//a[@href='/users/1']/../../img
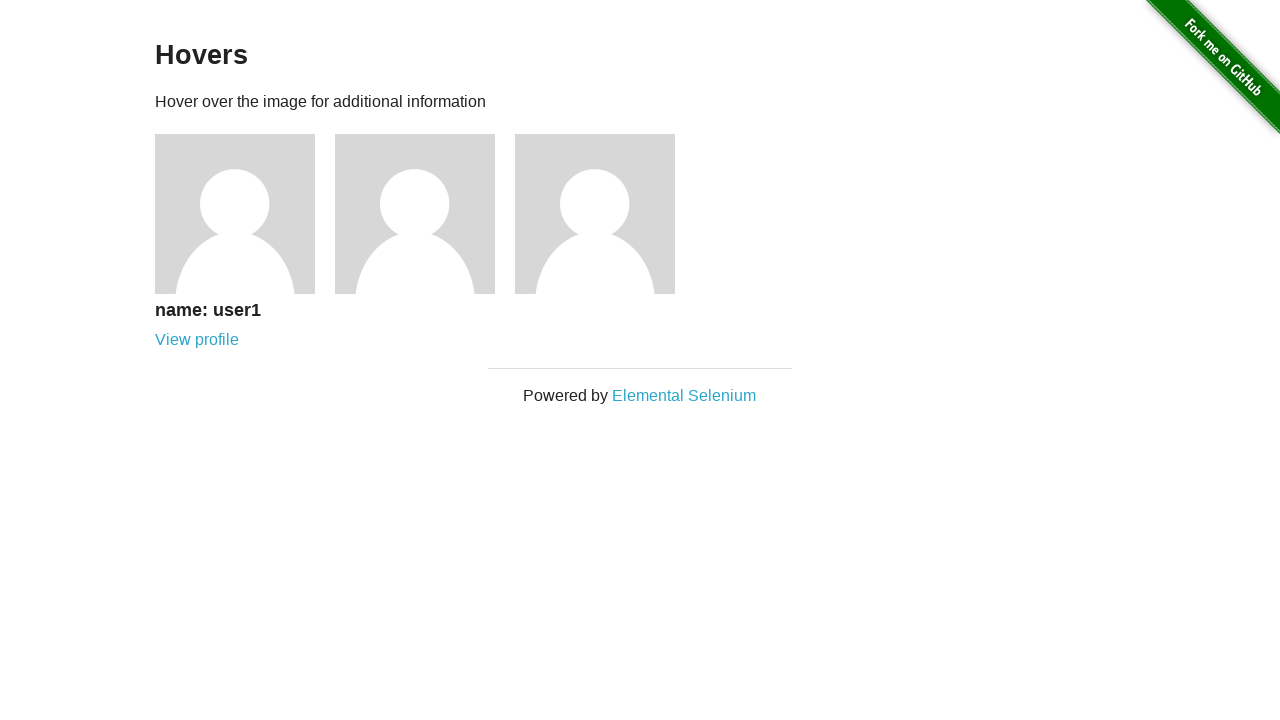

User1 profile link became visible on hover
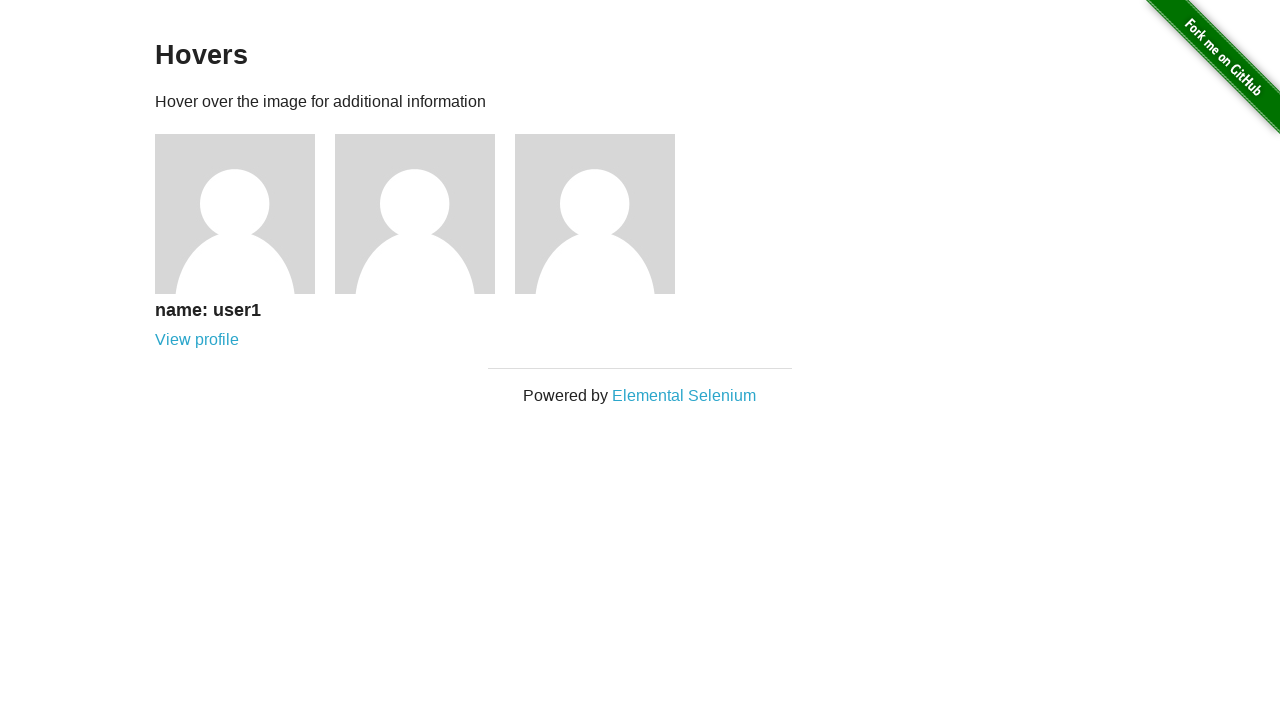

Hovered over second user avatar at (415, 214) on xpath=//a[@href='/users/2']/../../img
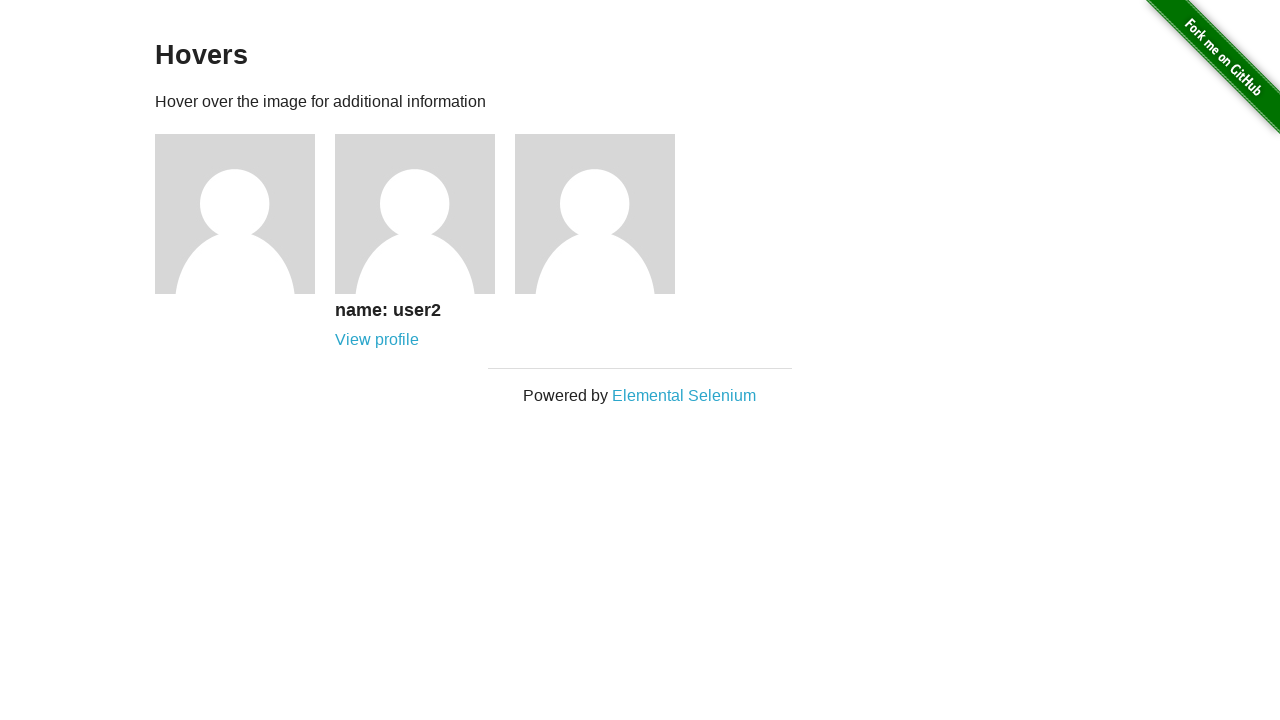

User2 profile link became visible on hover
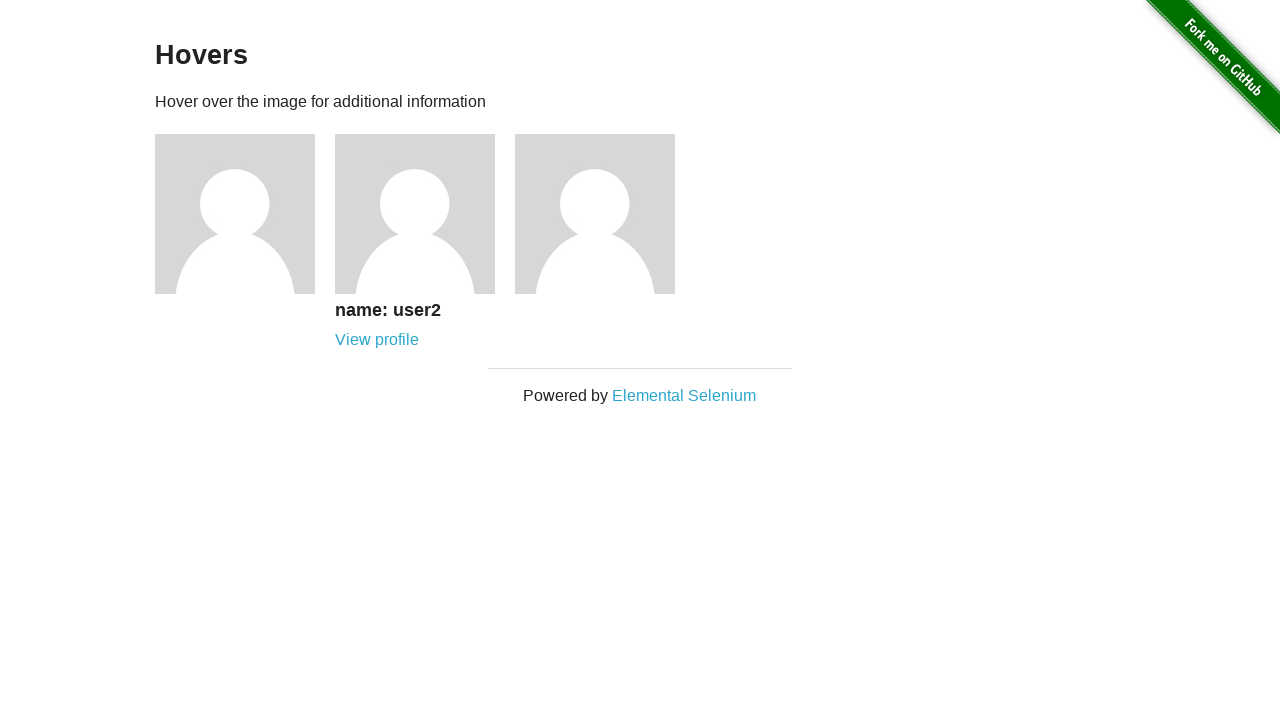

Hovered over third user avatar at (595, 214) on xpath=//a[@href='/users/3']/../../img
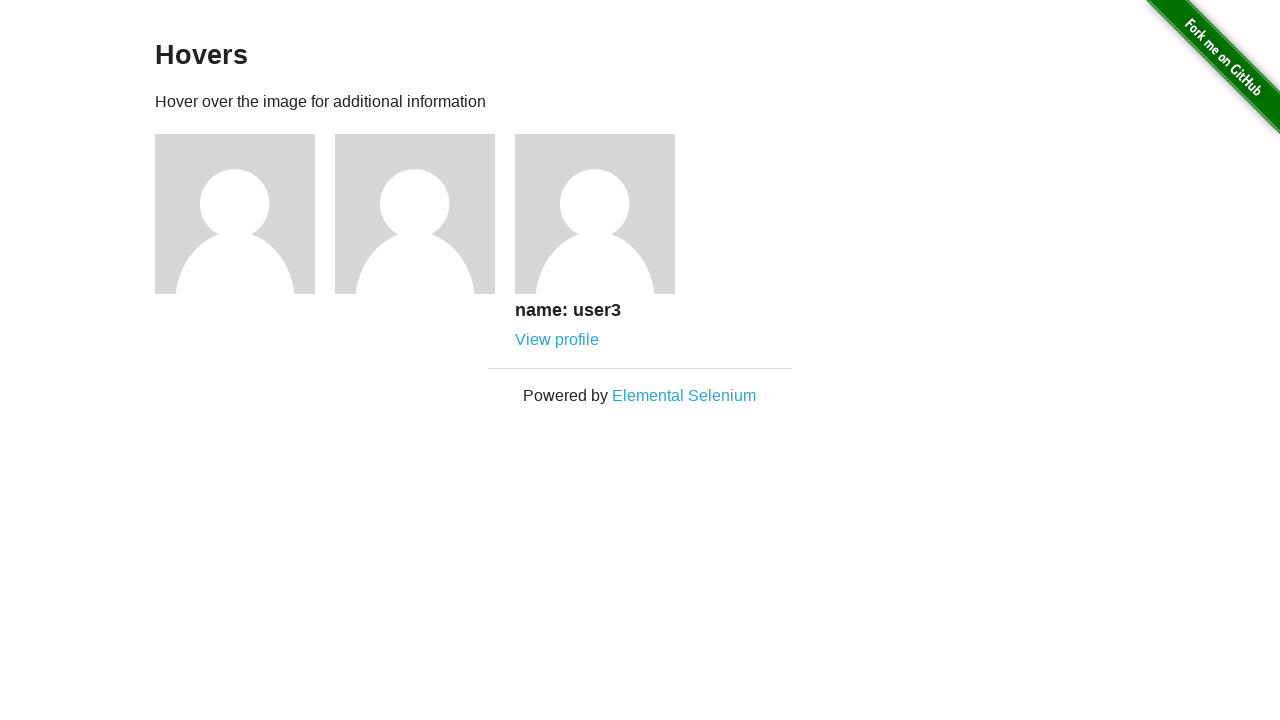

User3 profile link became visible on hover
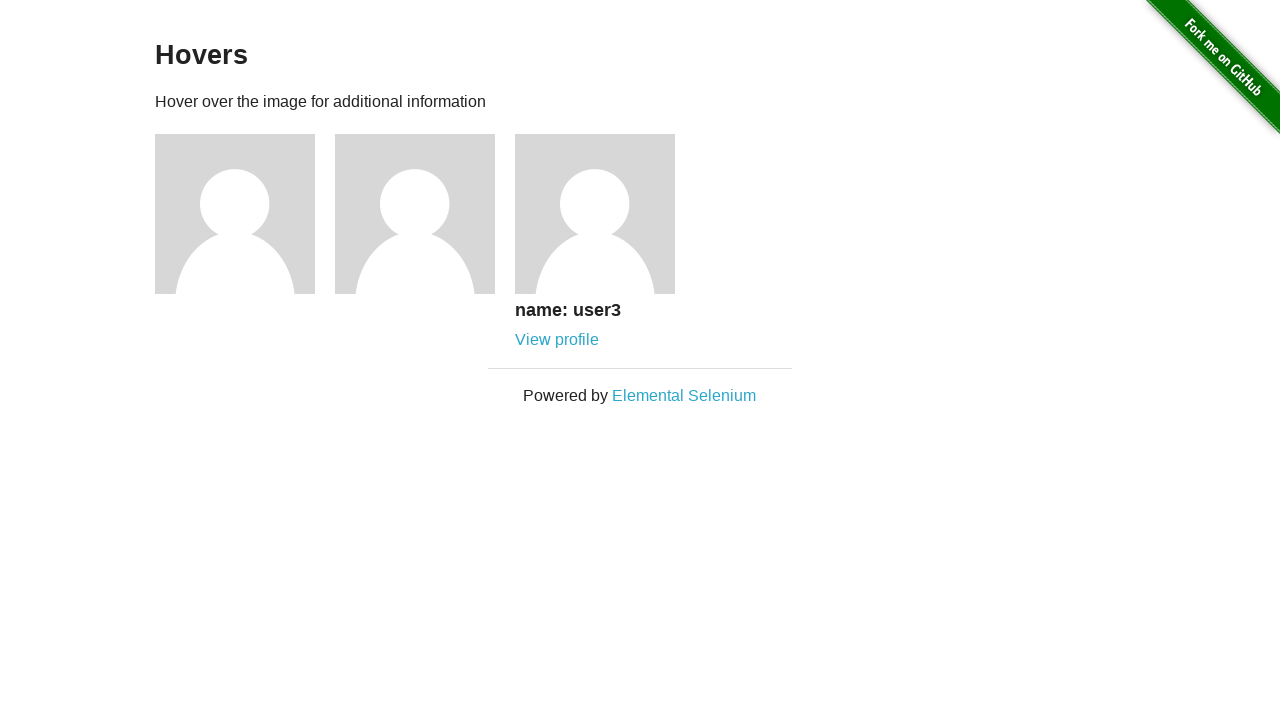

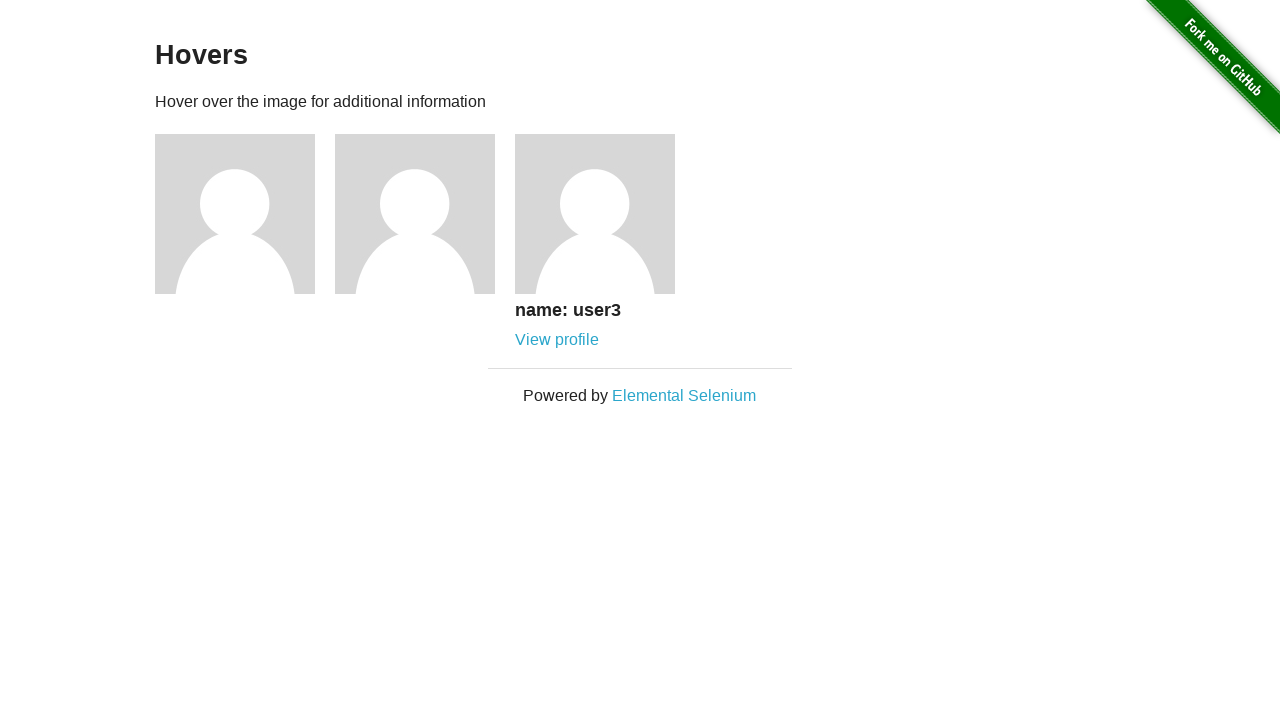